Tests navigation from Tesla homepage to the Utilities page and then clicks on the Contact Us link to verify the contact section is reached.

Starting URL: https://www.tesla.com/

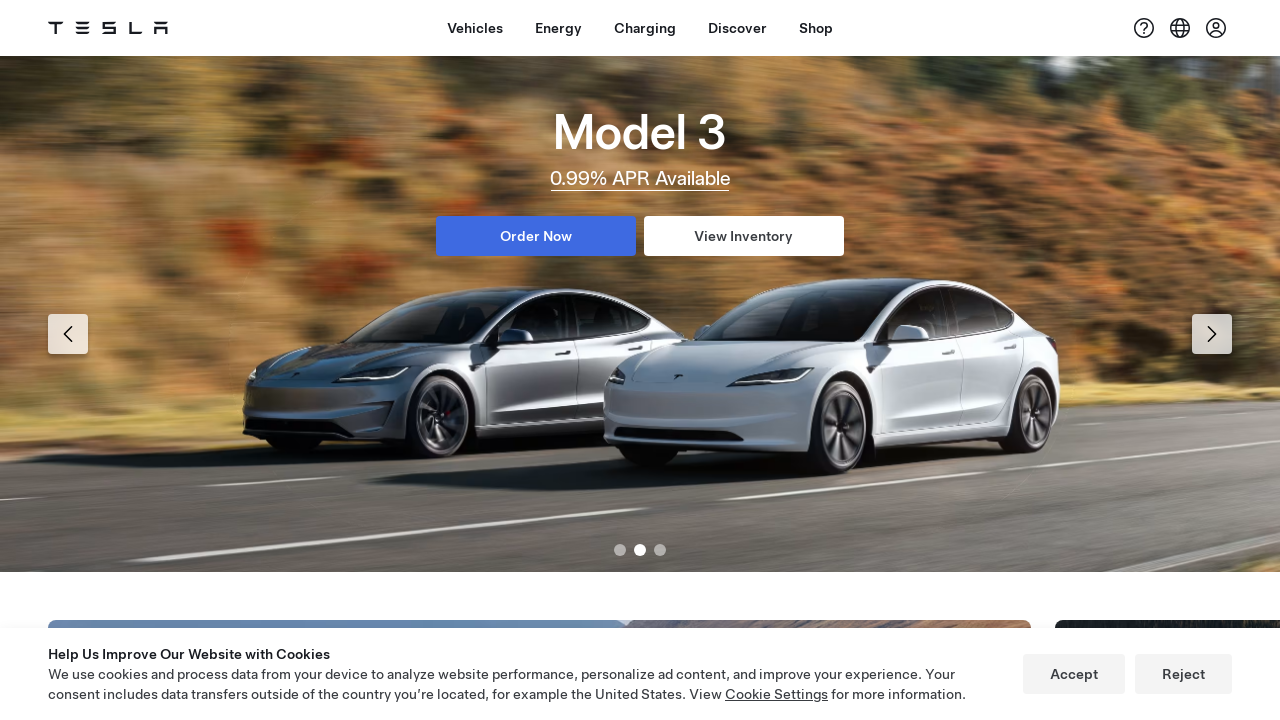

Hovered over the Energy menu button at (558, 28) on button#dx-nav-item--energy
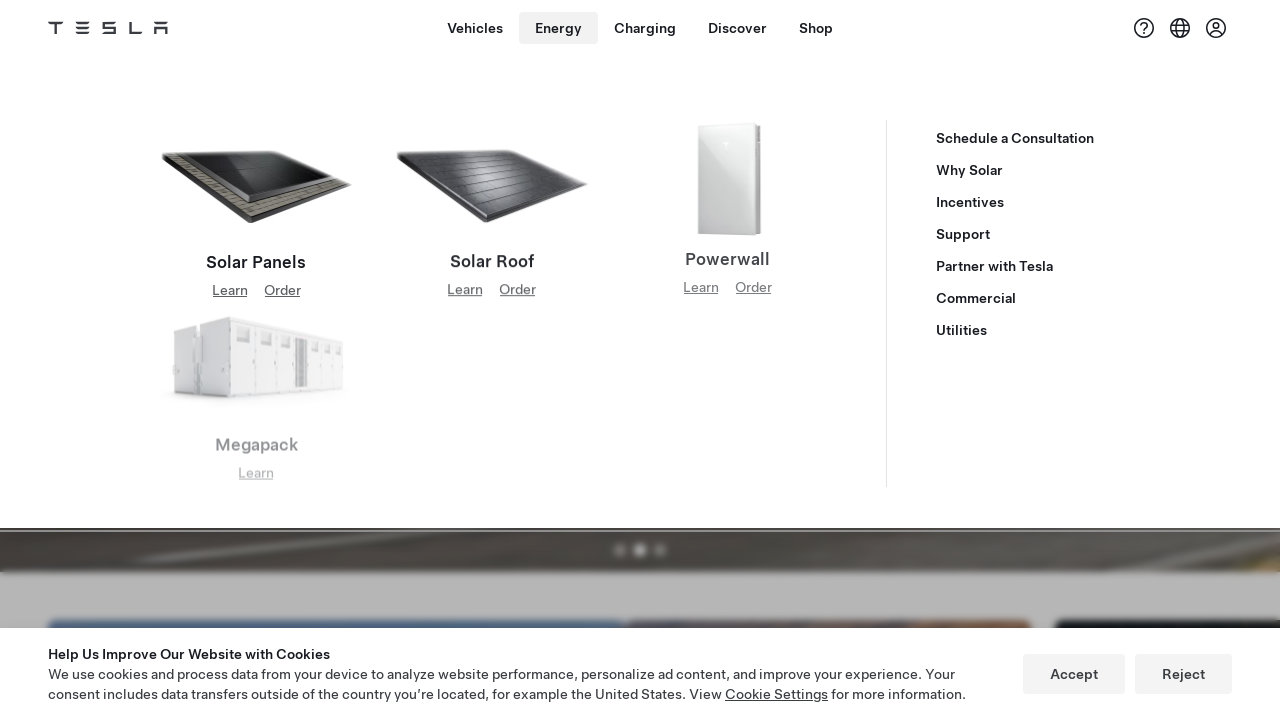

Clicked on Utilities submenu link at (961, 330) on a[href='/utilities']
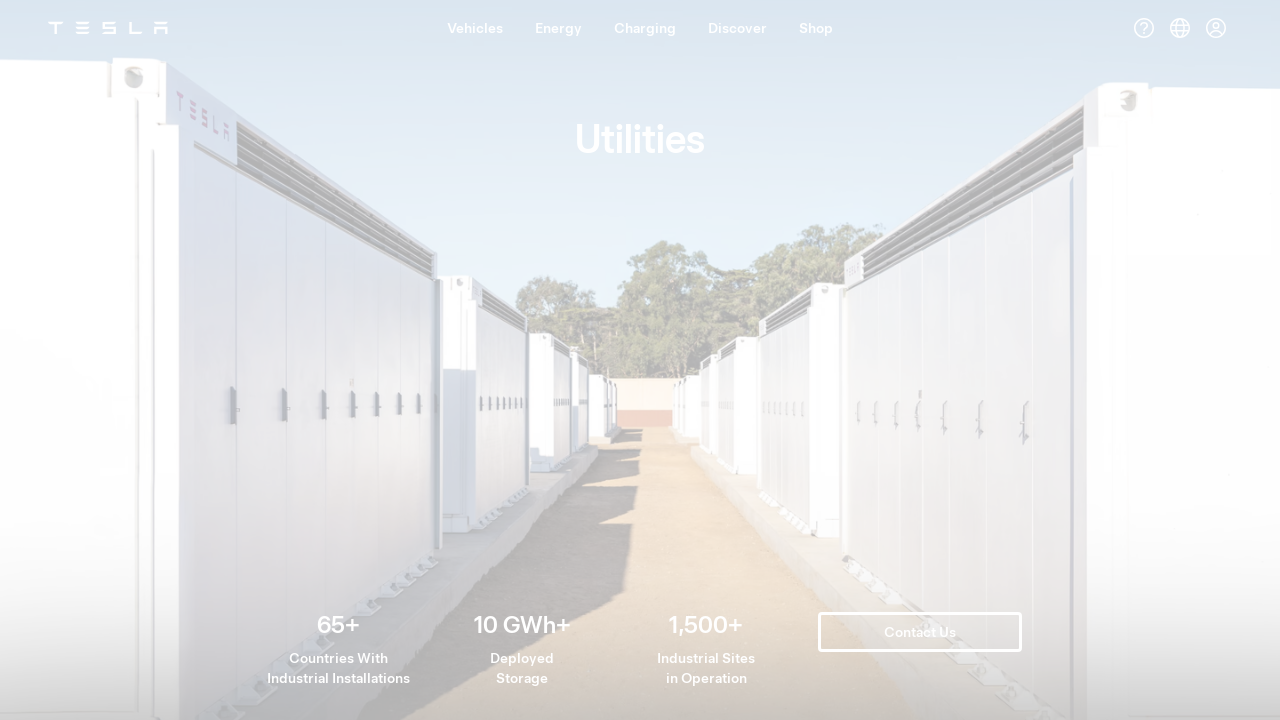

Utilities page loaded (domcontentloaded)
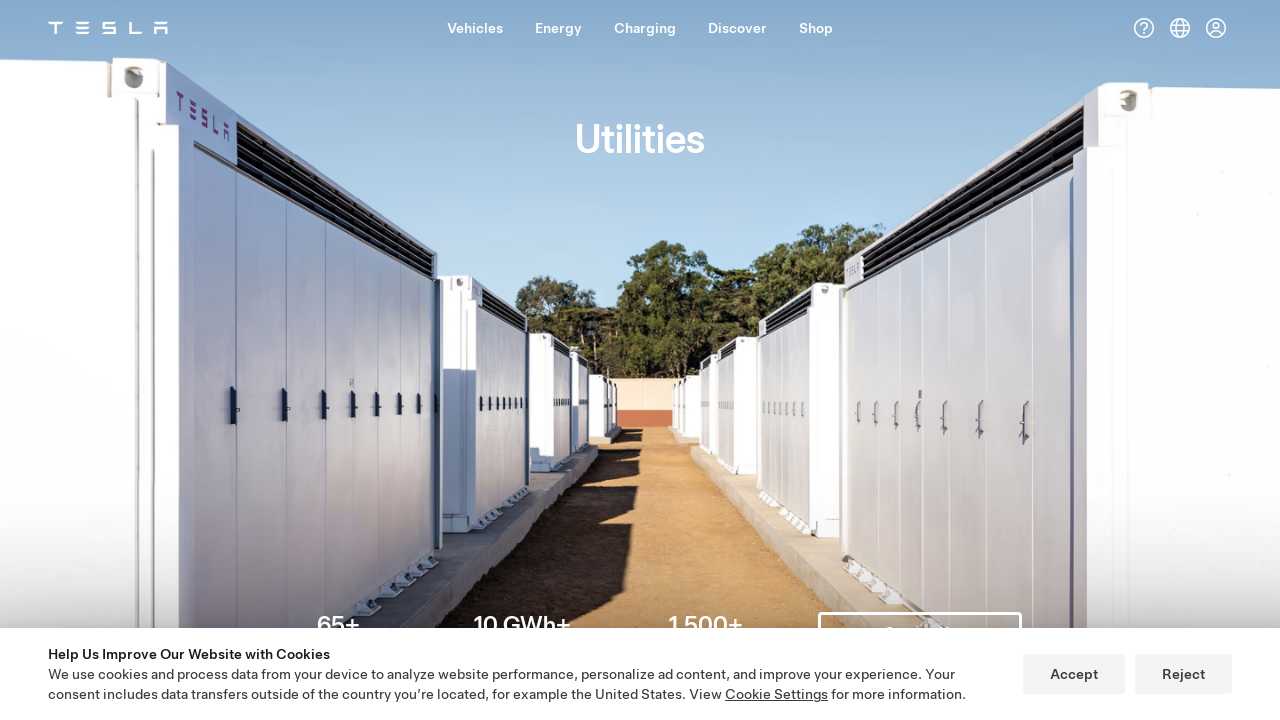

Clicked on Contact Us link at (920, 360) on a[title='Contact Us']
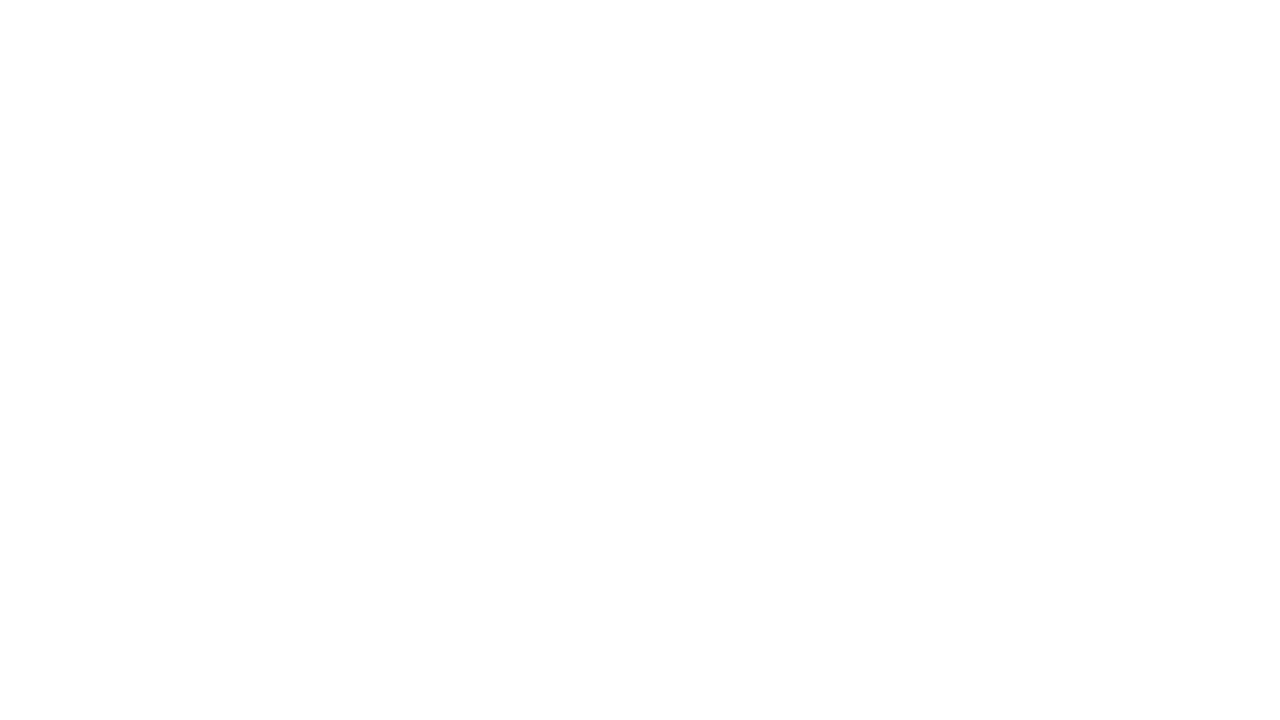

Navigated to contact section (URL contains #contact-us)
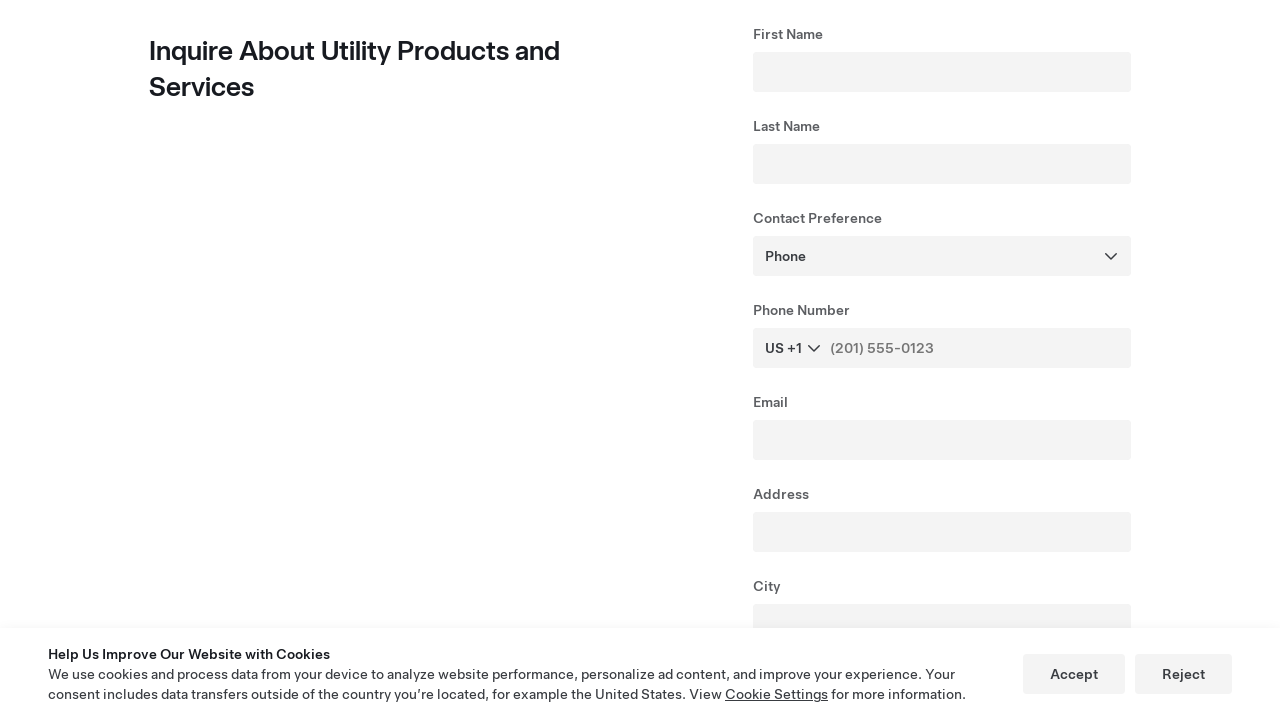

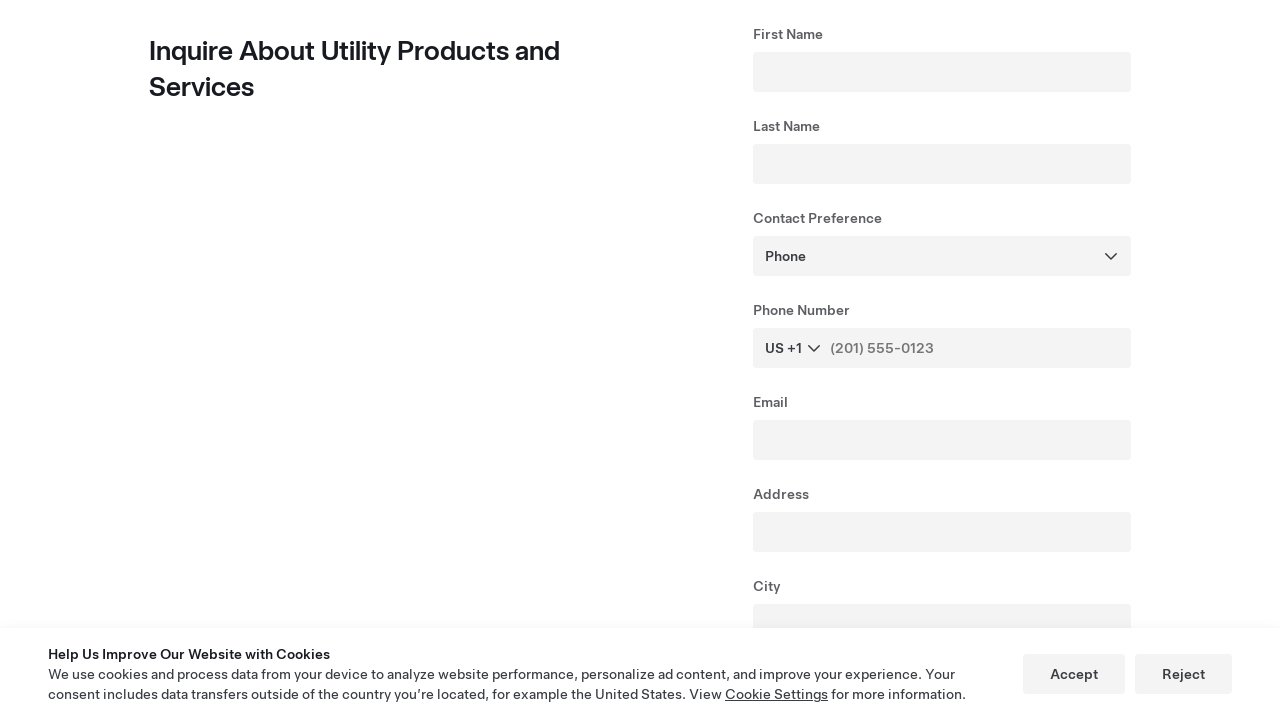